Calculates the sum of two numbers displayed on the page, selects the result from a dropdown menu, and submits the form

Starting URL: http://suninjuly.github.io/selects1.html

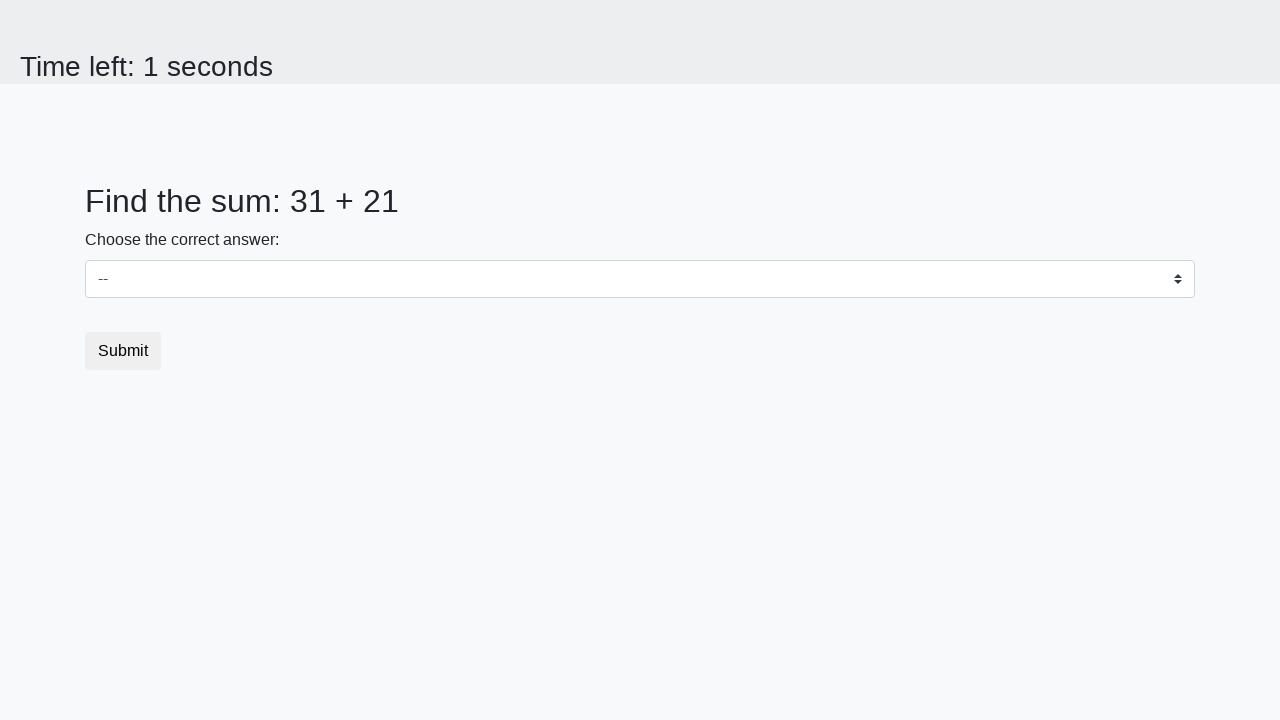

Retrieved first number from page
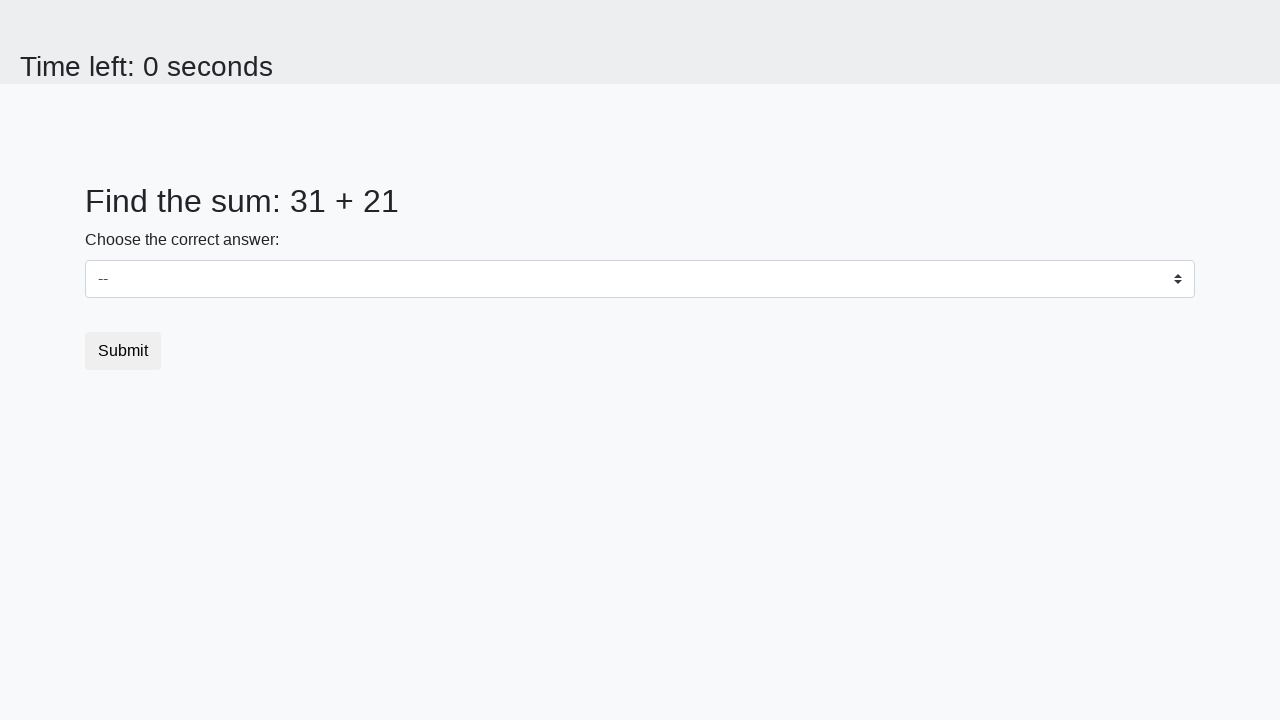

Retrieved second number from page
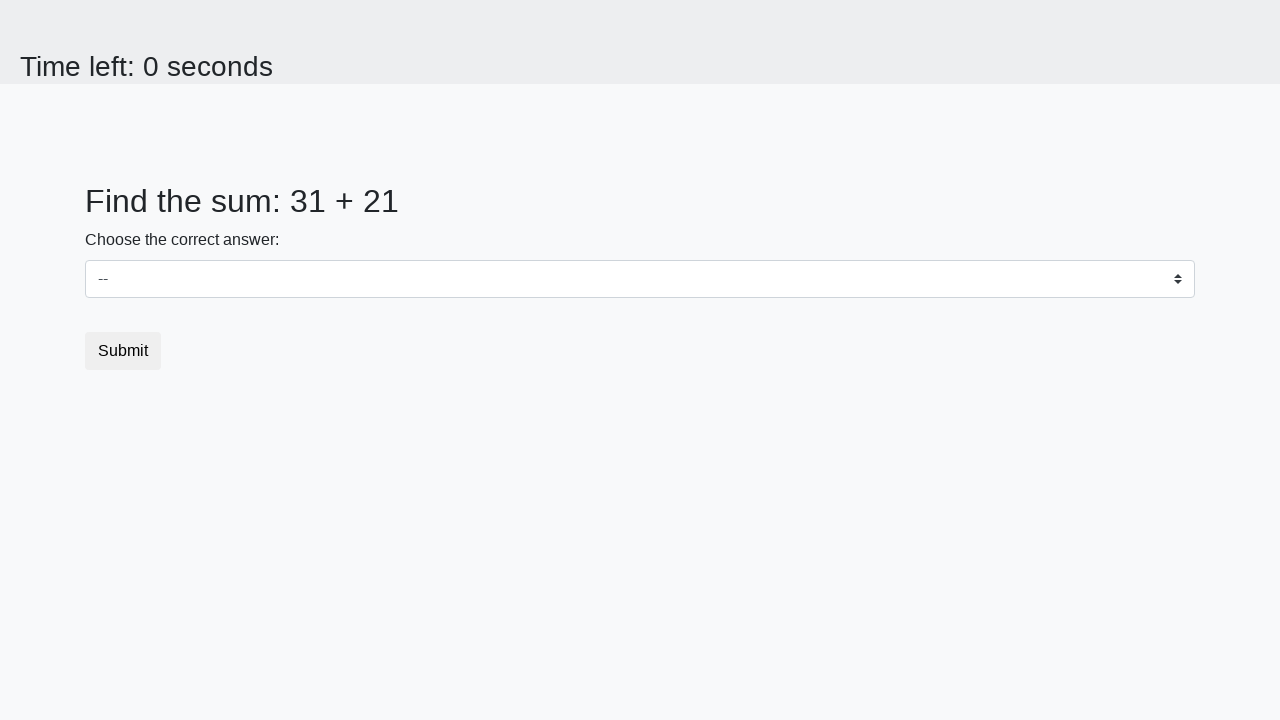

Calculated sum of two numbers: 52
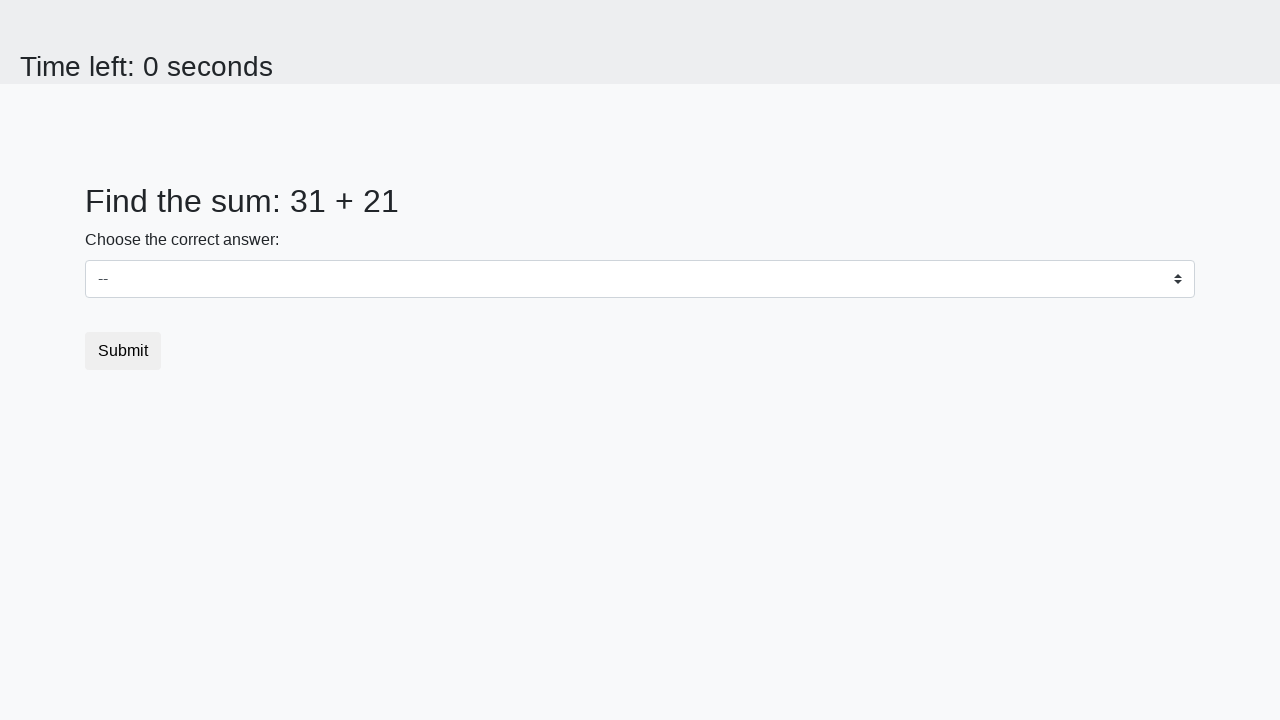

Selected calculated result (52) from dropdown menu on select
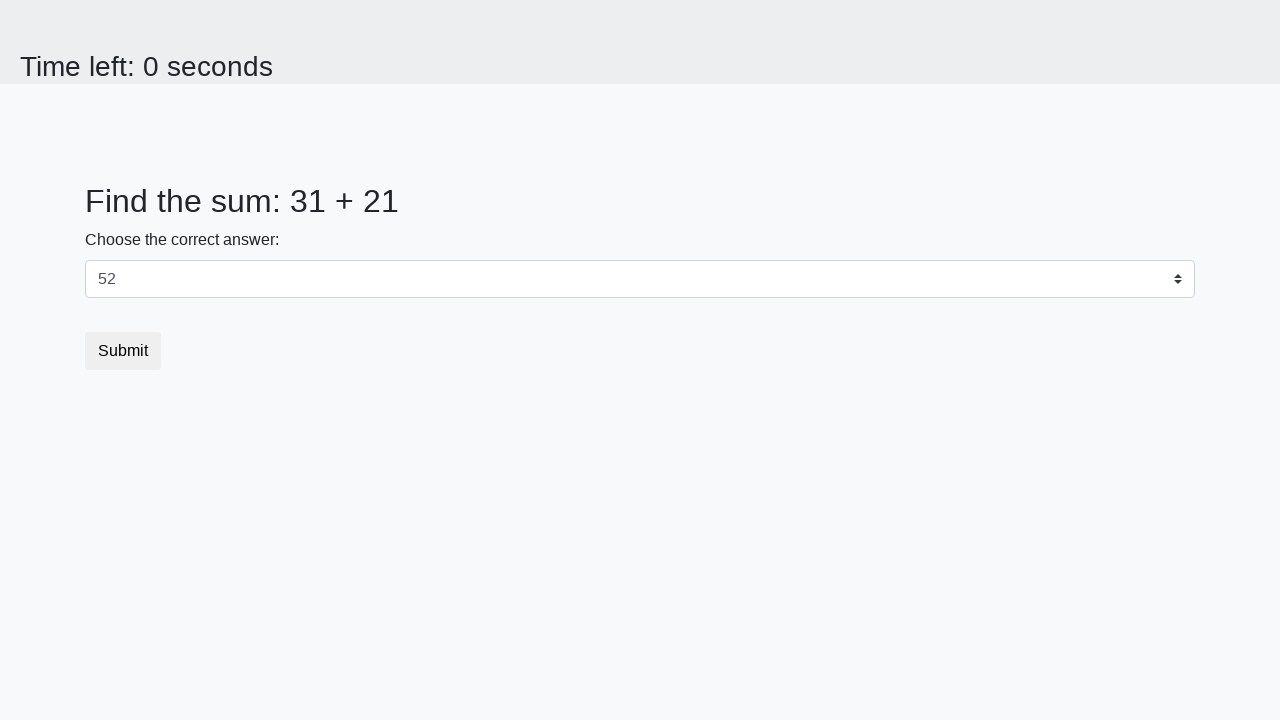

Clicked submit button to submit form at (123, 351) on button.btn.btn-default
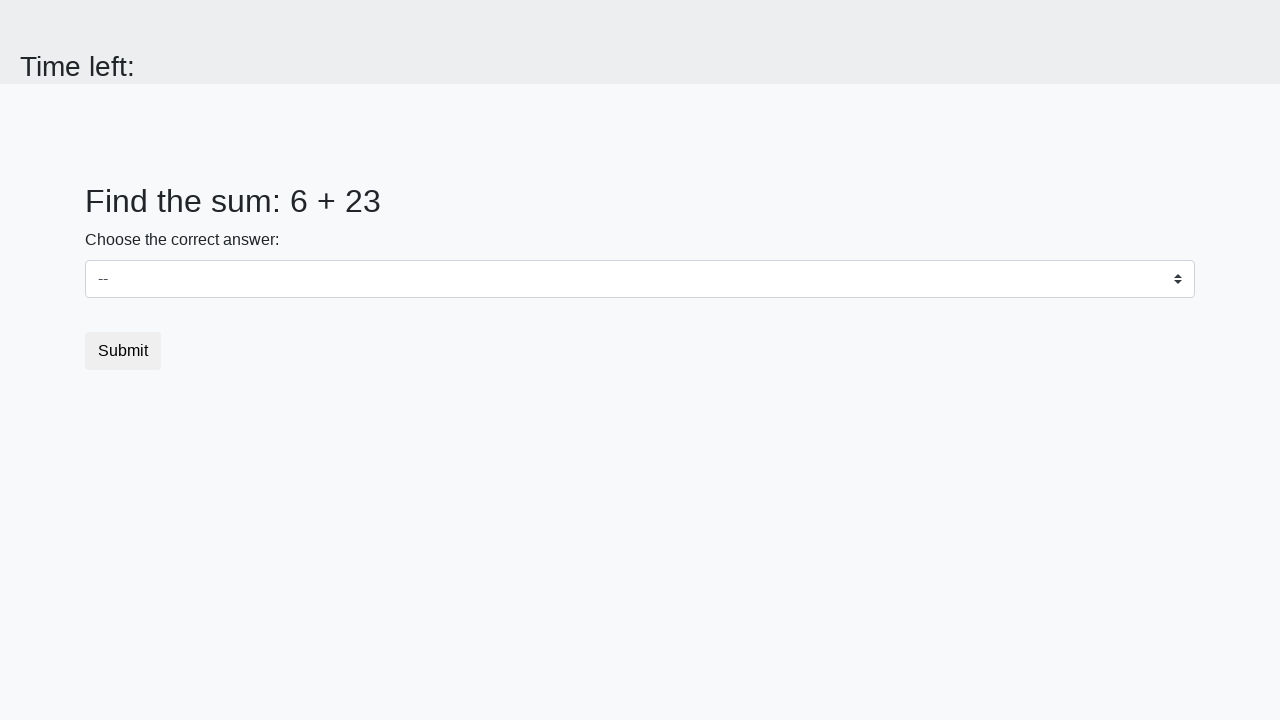

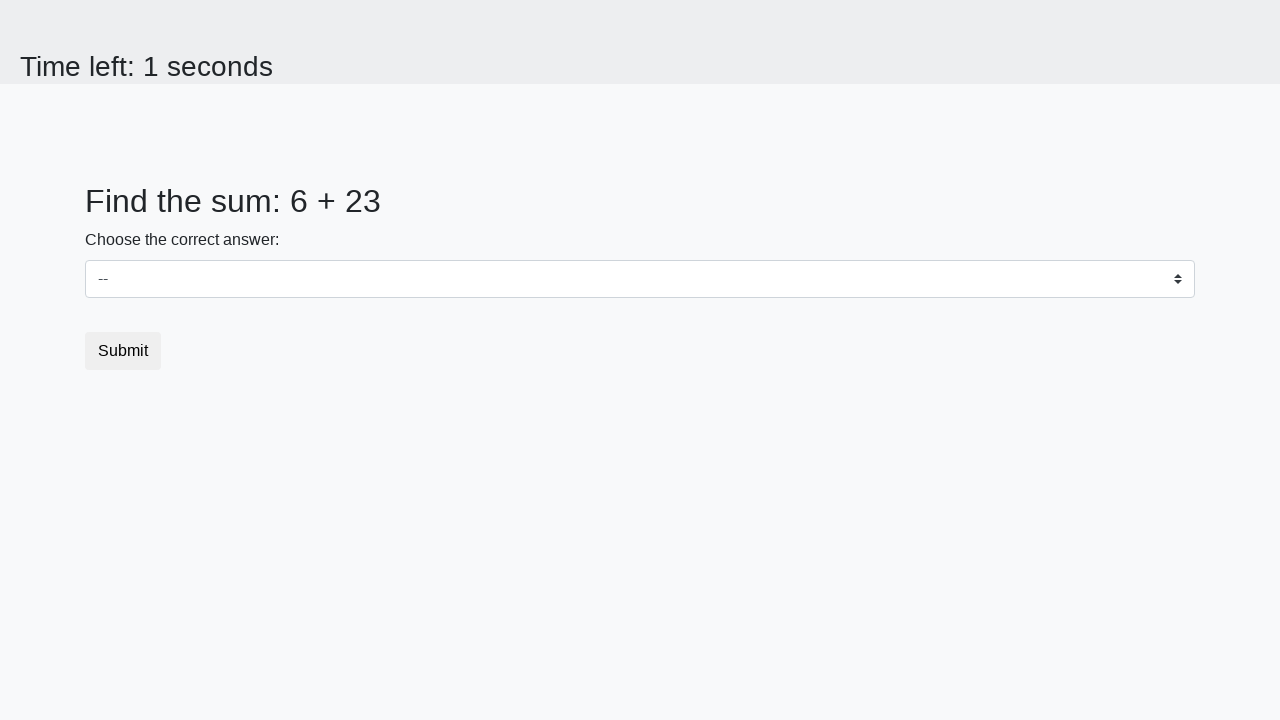